Tests browser window manipulation by changing window position, minimizing, and maximizing the window

Starting URL: https://www.lunduniversity.lu.se/

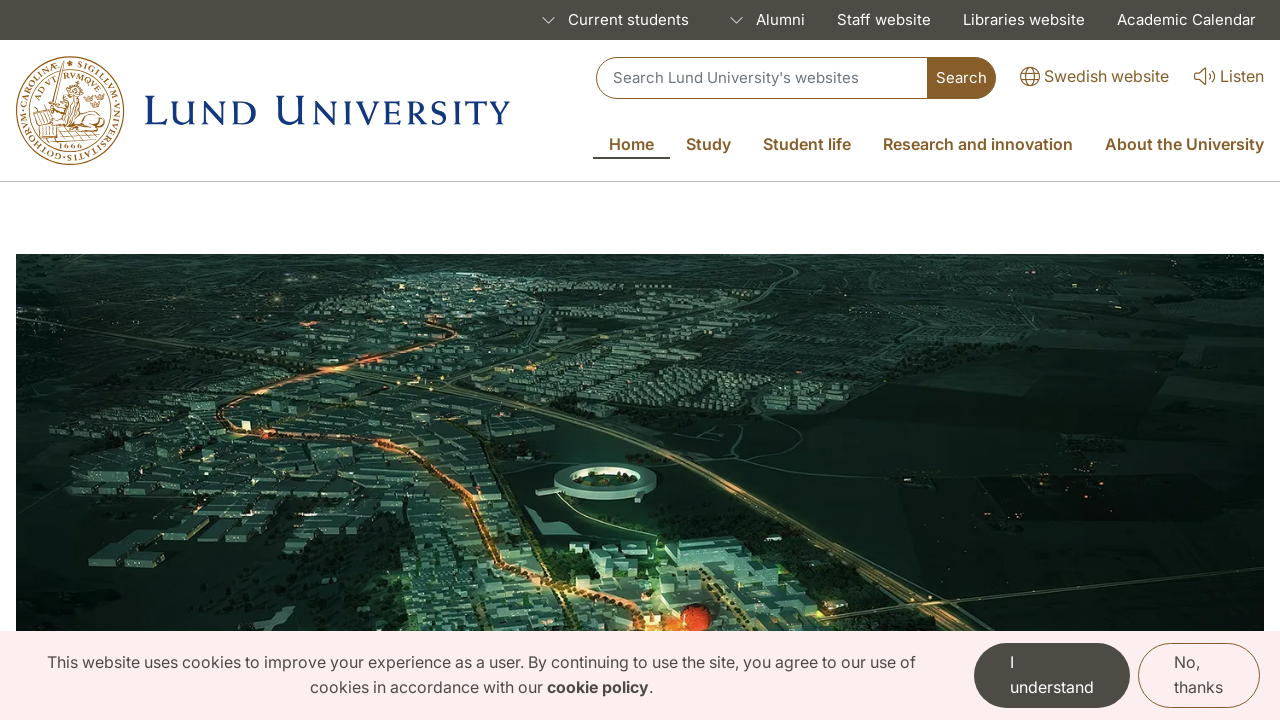

Retrieved current window position
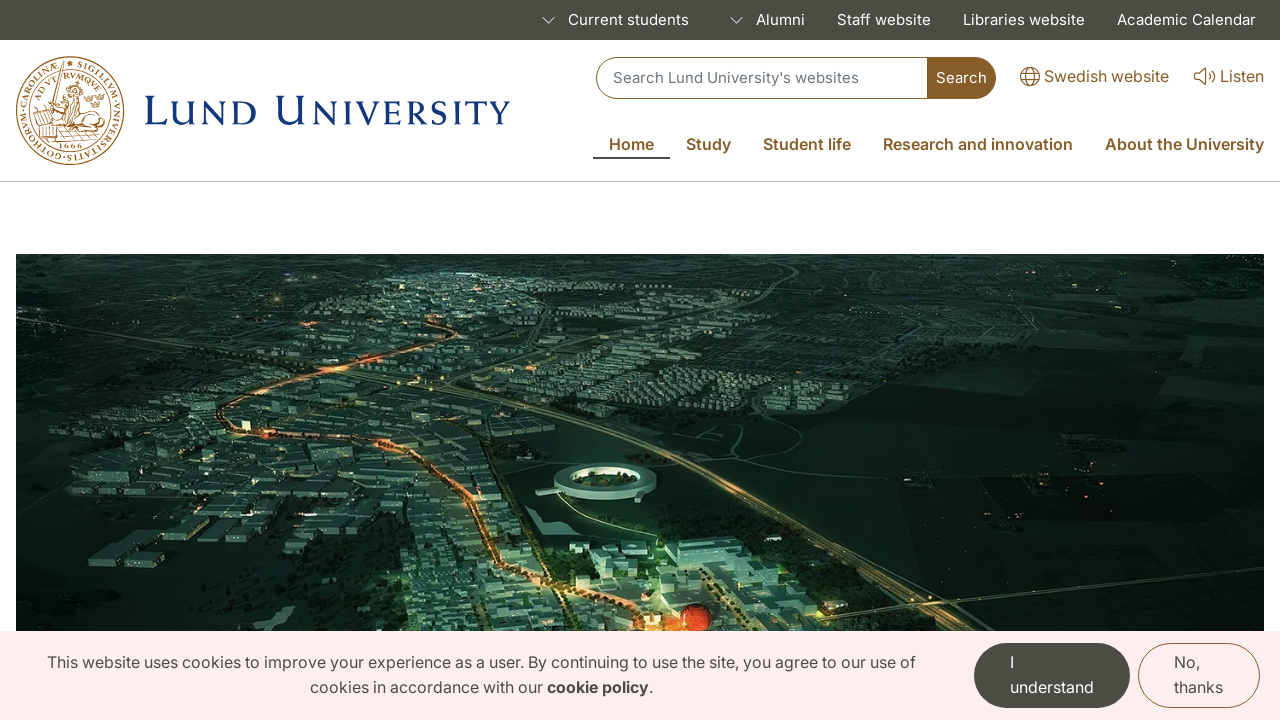

Moved window to position (300, 300)
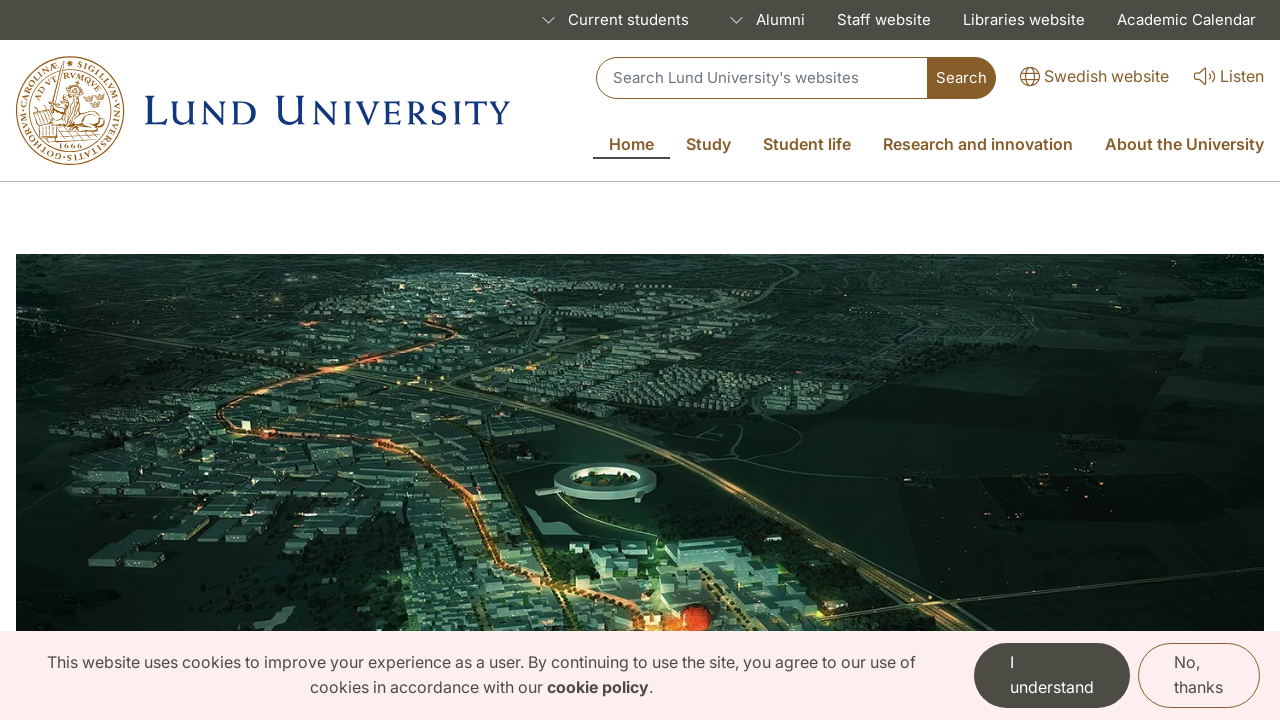

Set viewport to simulate minimized window (100x100)
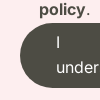

Set viewport to simulate maximized window (1920x1080)
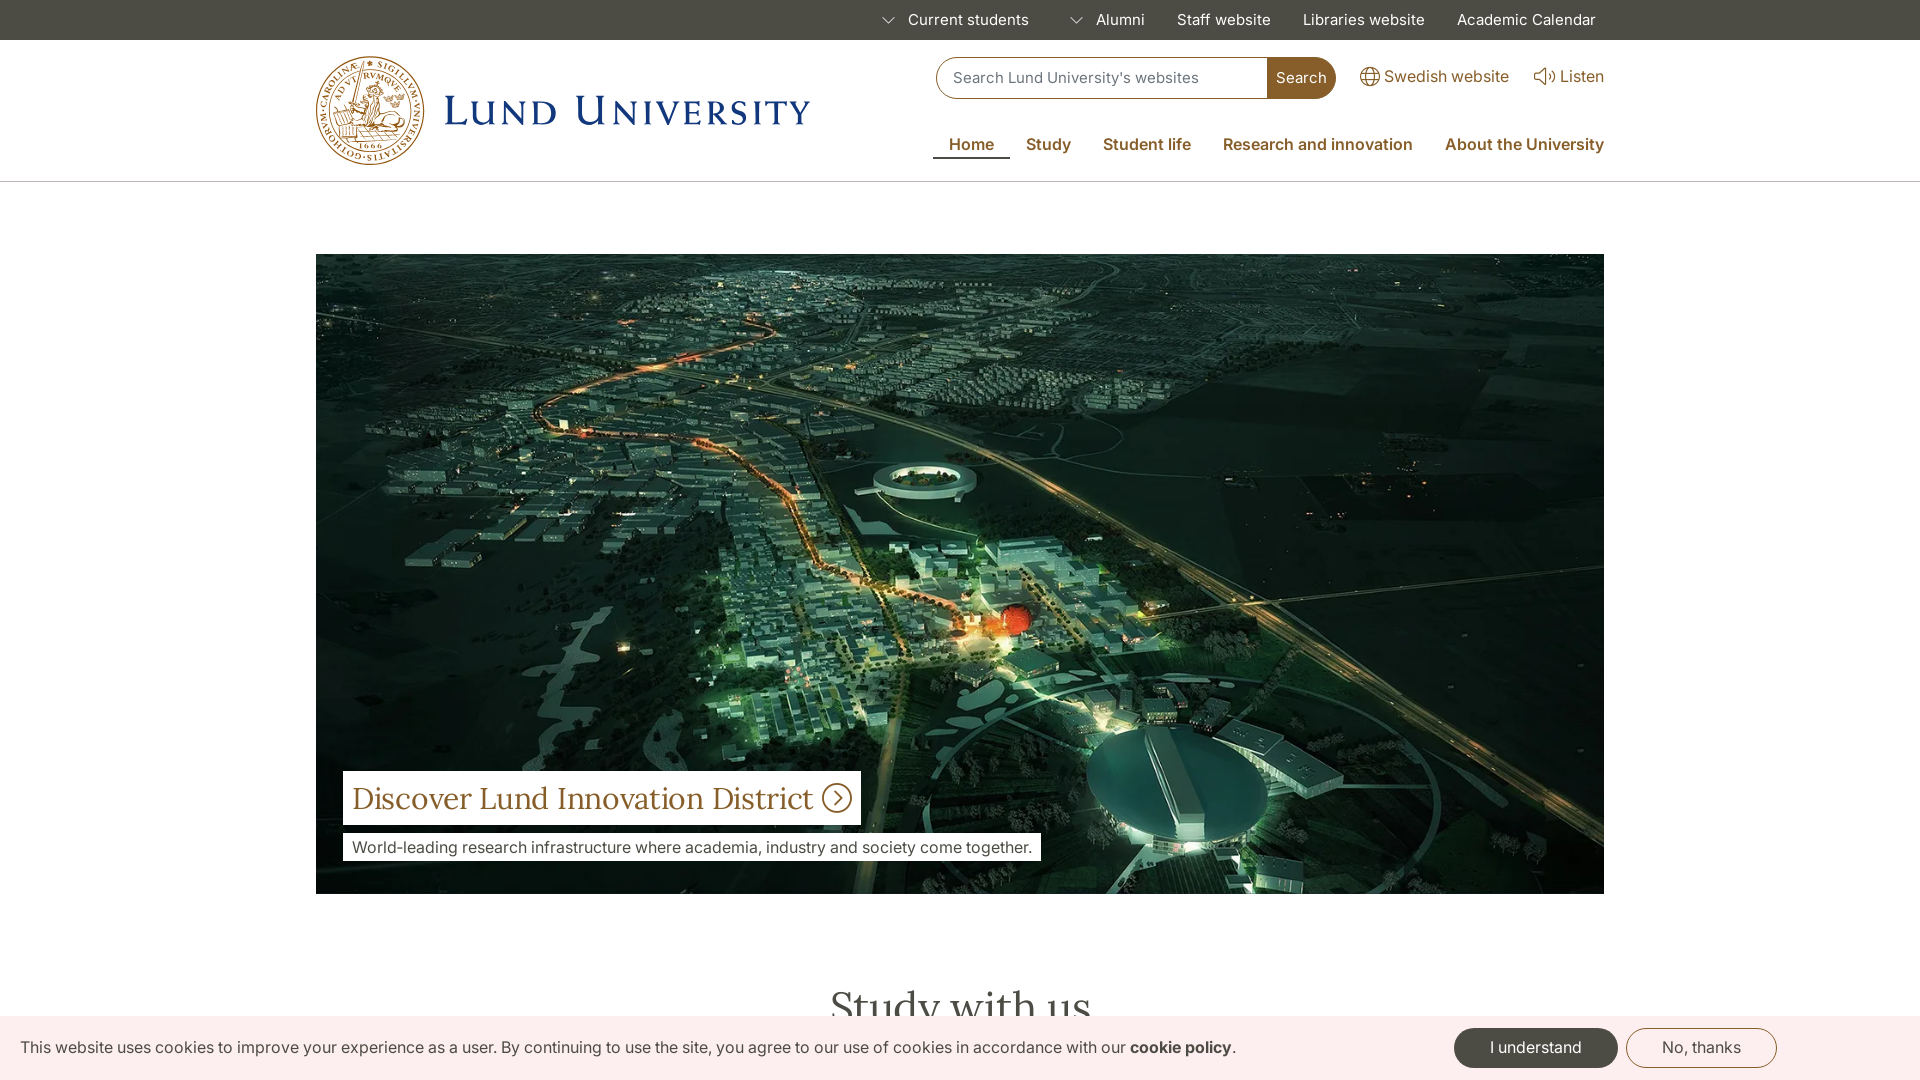

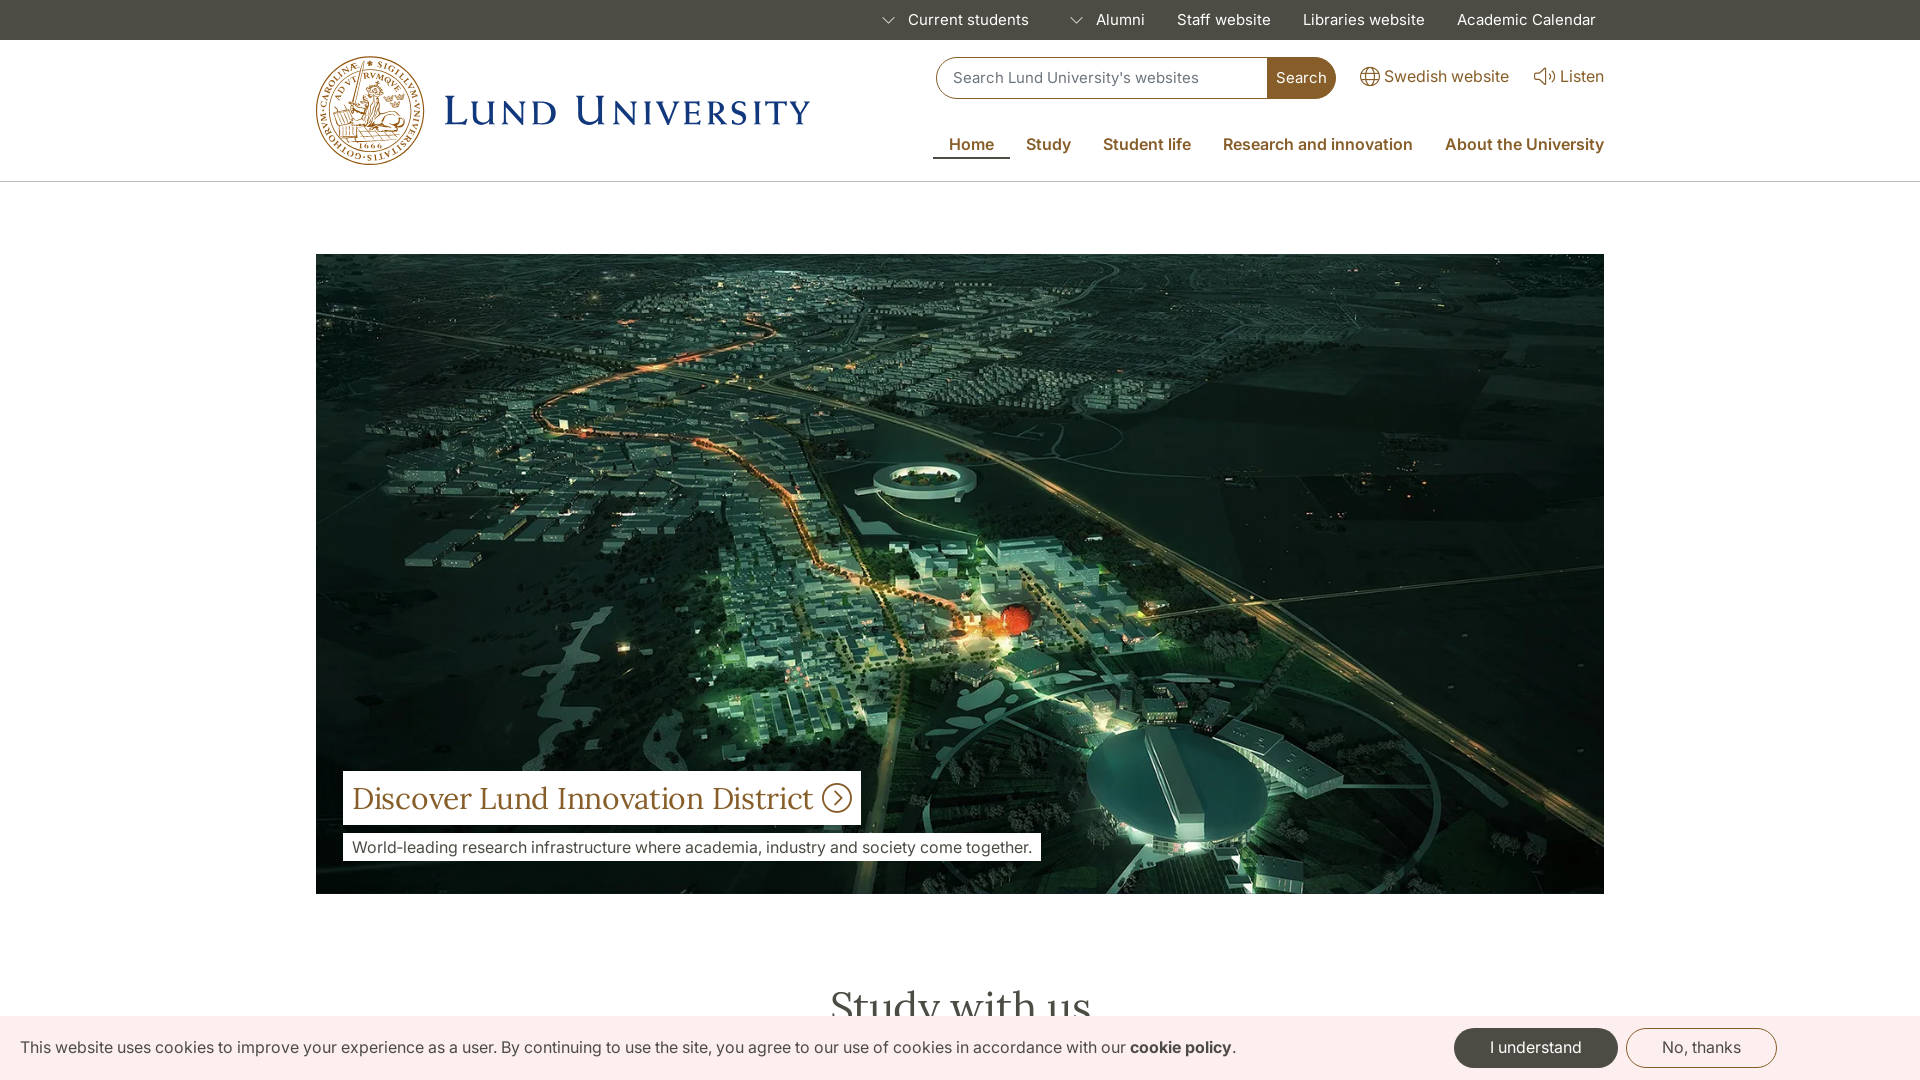